Waits until a paragraph element containing specific text becomes visible on the page

Starting URL: https://kristinek.github.io/site/examples/sync

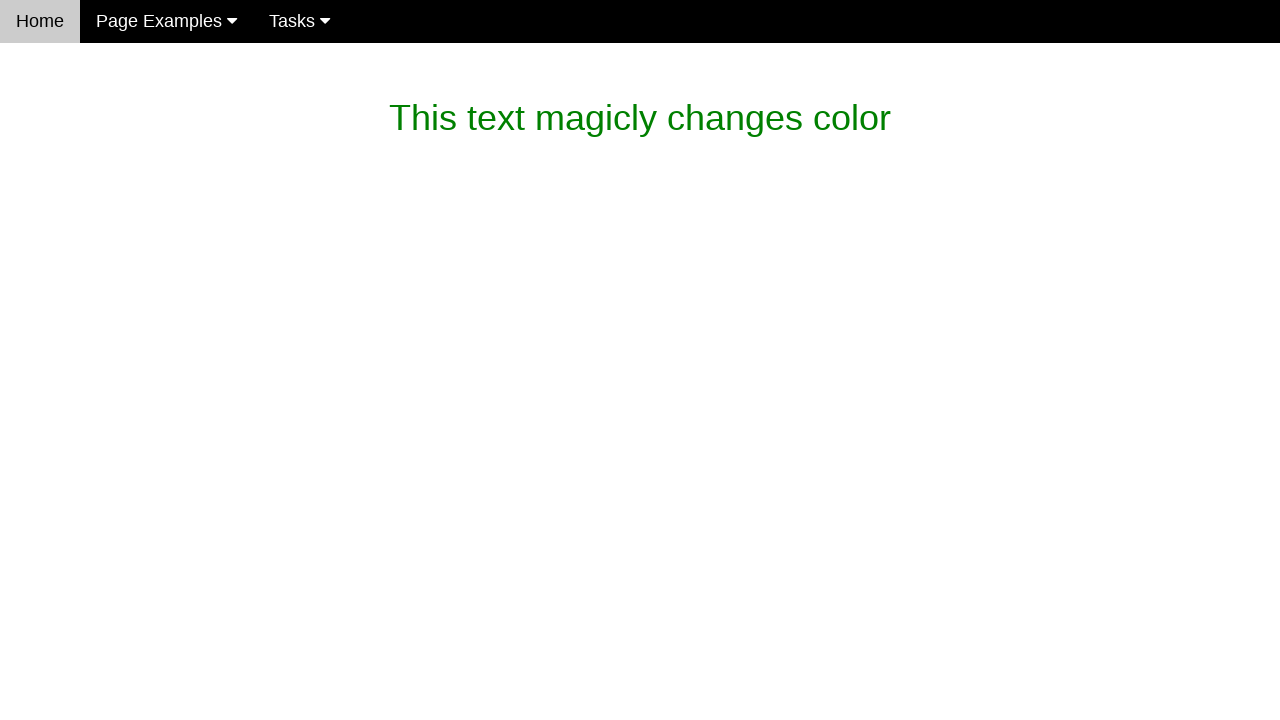

Waited until paragraph containing 'dev magic' text became visible
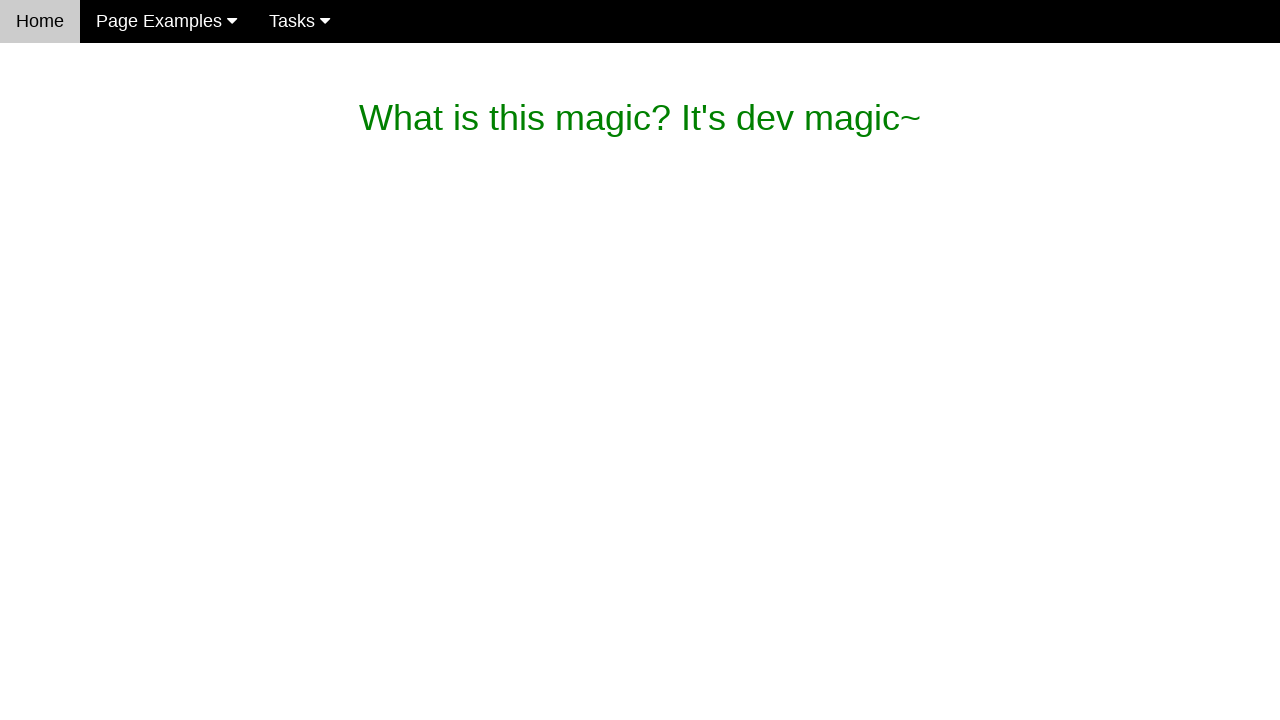

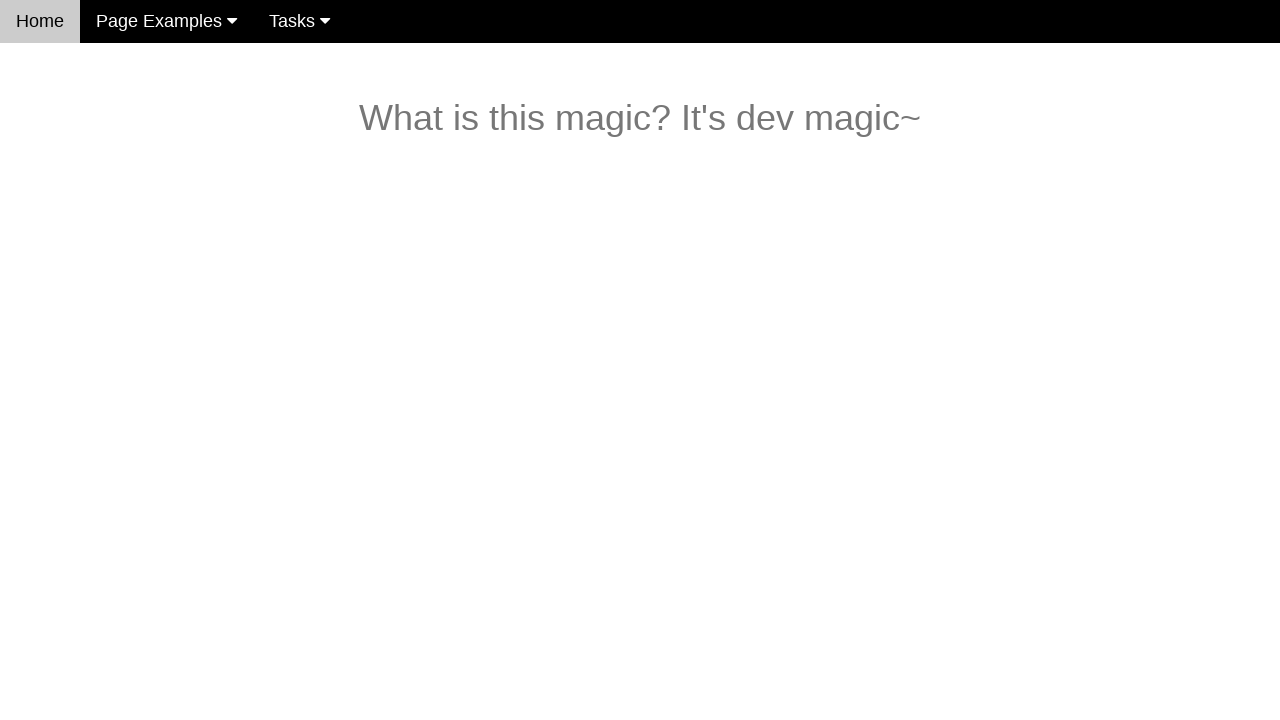